Tests browser prompt dialog handling by clicking a button to trigger a prompt and submitting text input

Starting URL: https://testpages.eviltester.com/styled/alerts/alert-test.html

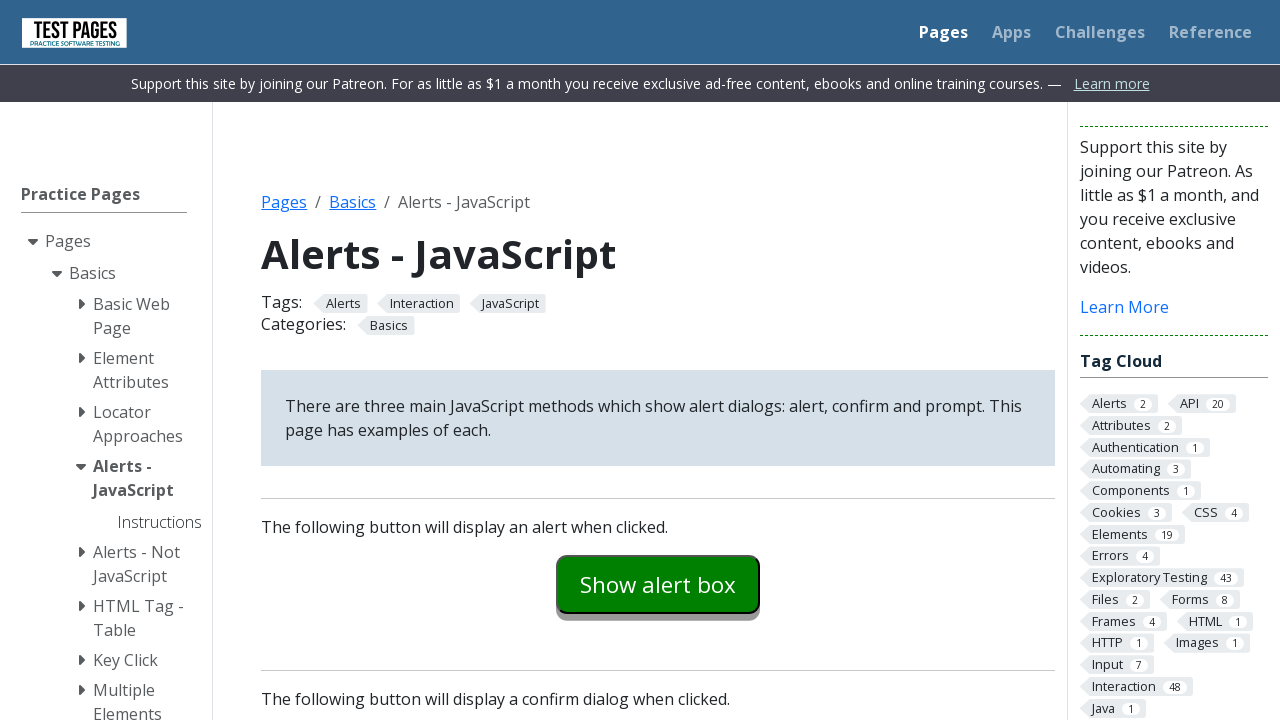

Set up dialog handler to accept prompt with text 'Hello Test!'
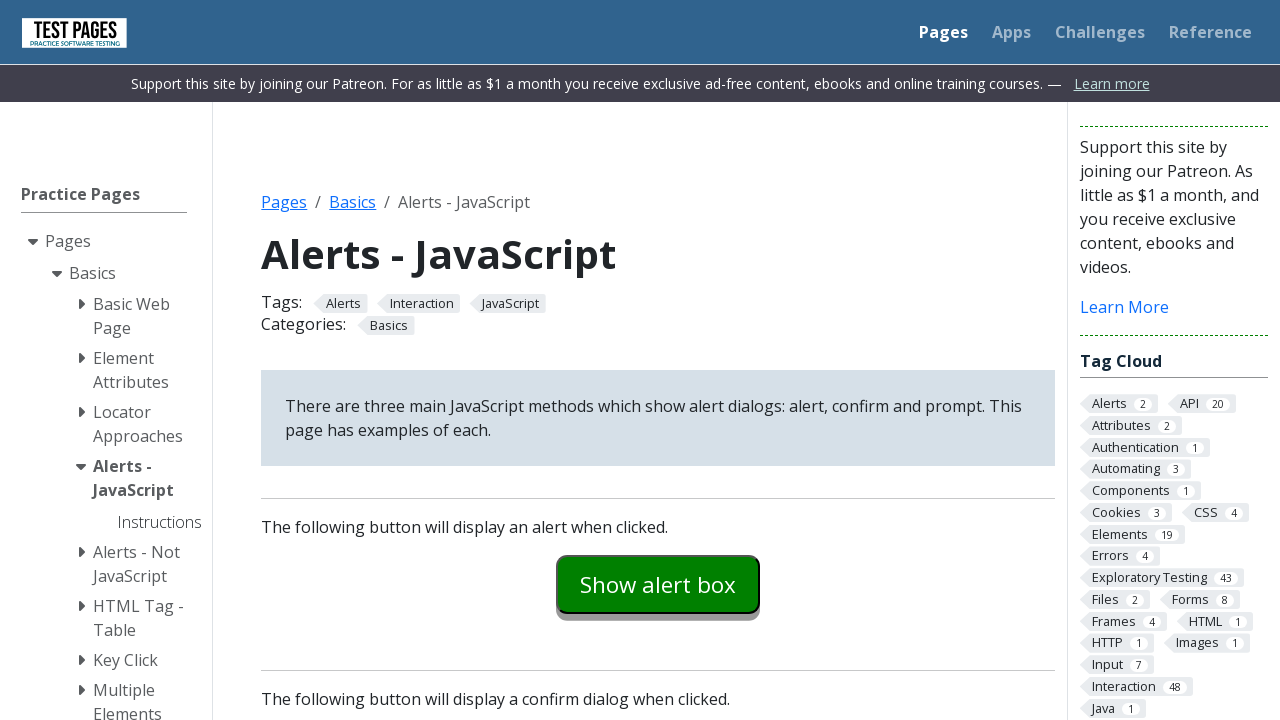

Clicked prompt example button to trigger dialog at (658, 360) on #promptexample
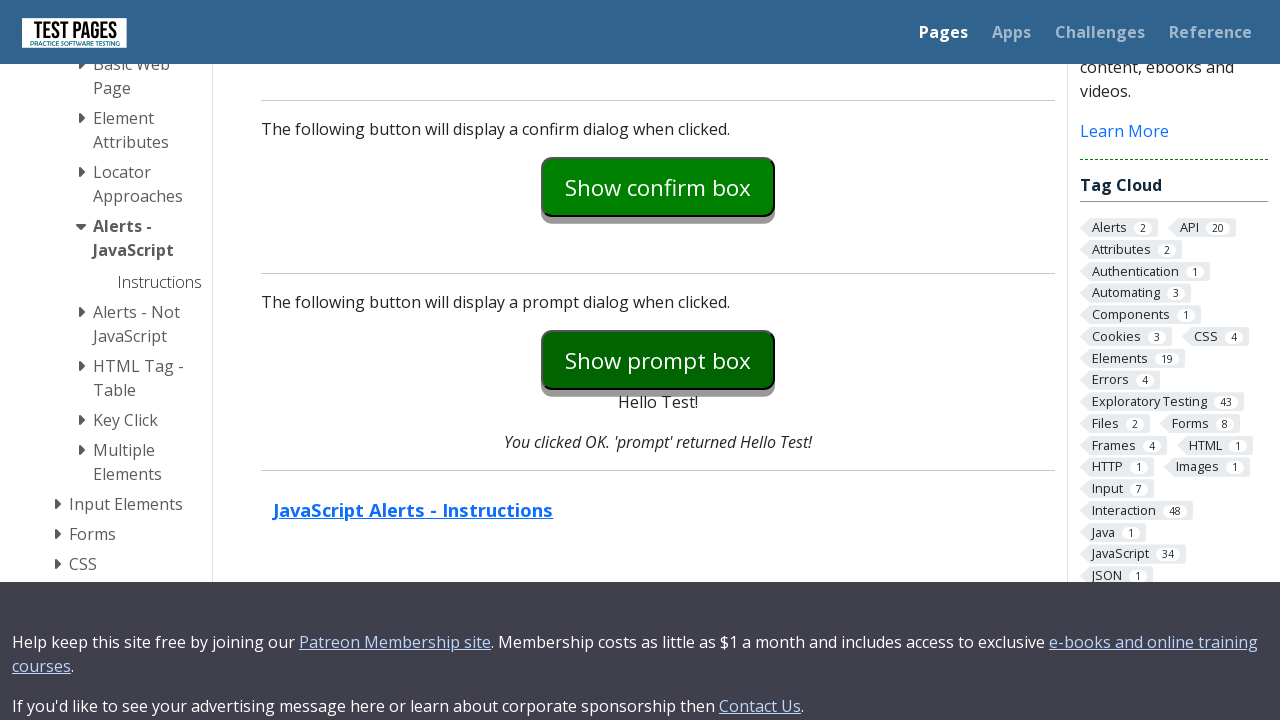

Prompt result element loaded and displayed
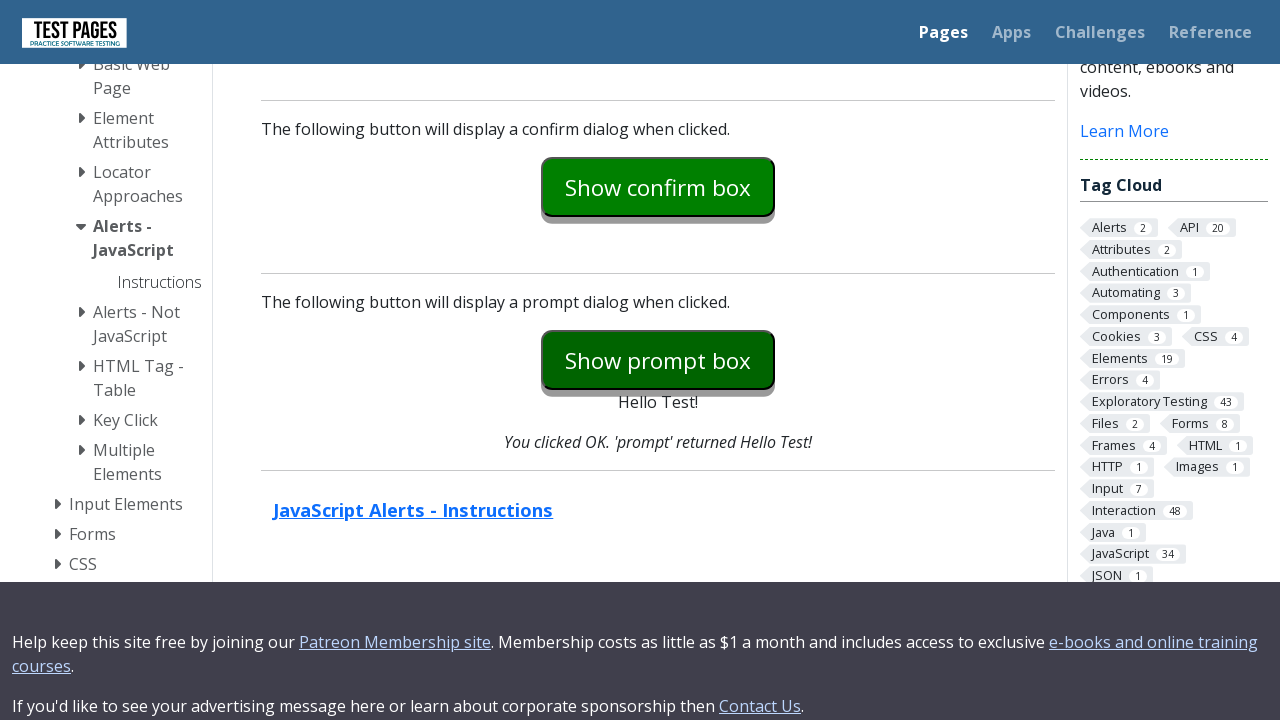

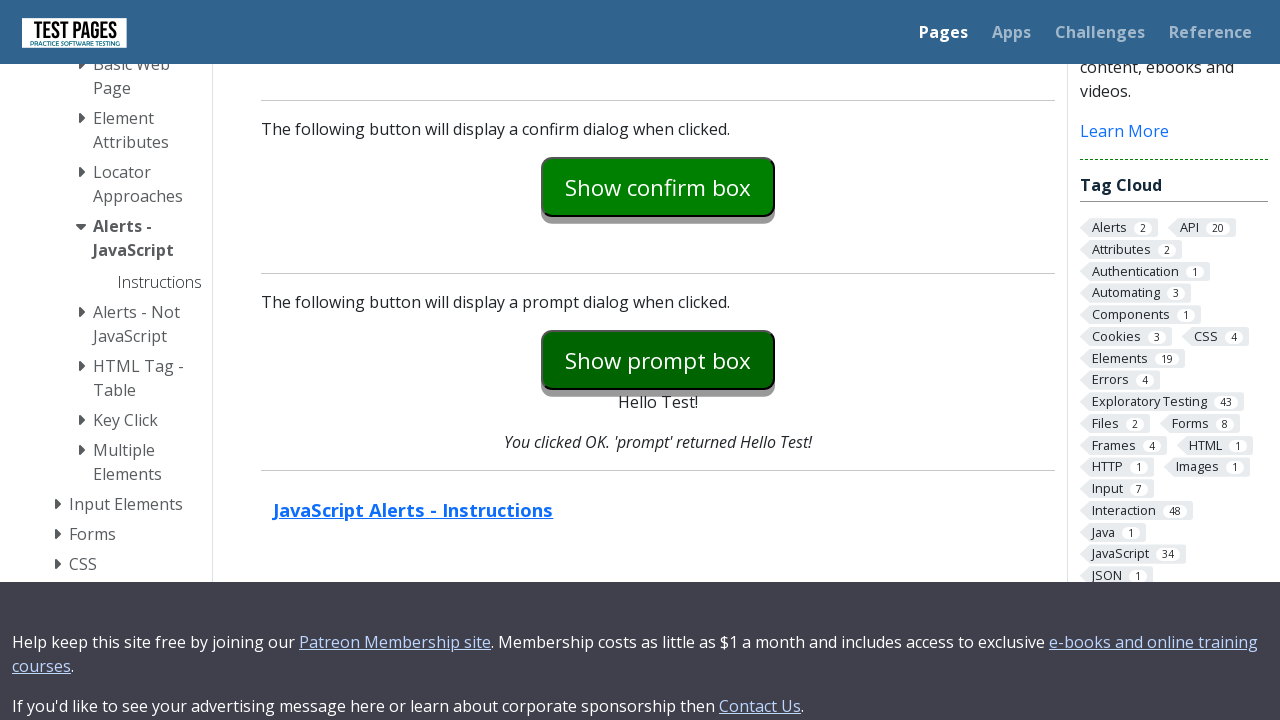